Tests submitting a correct guess (1, 2, 3) to a number sequence puzzle game and verifies the guess appears in a success state container

Starting URL: https://tnelson.github.io/reactNYT/

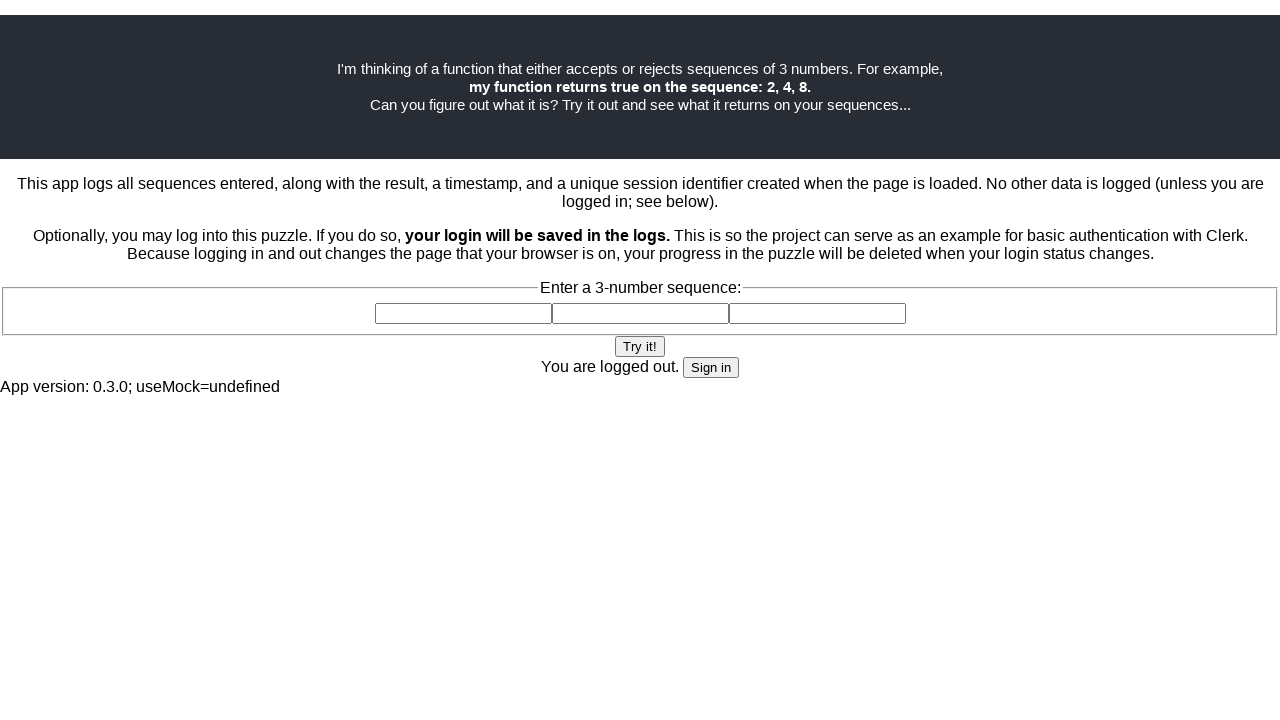

Waited for new round section to load
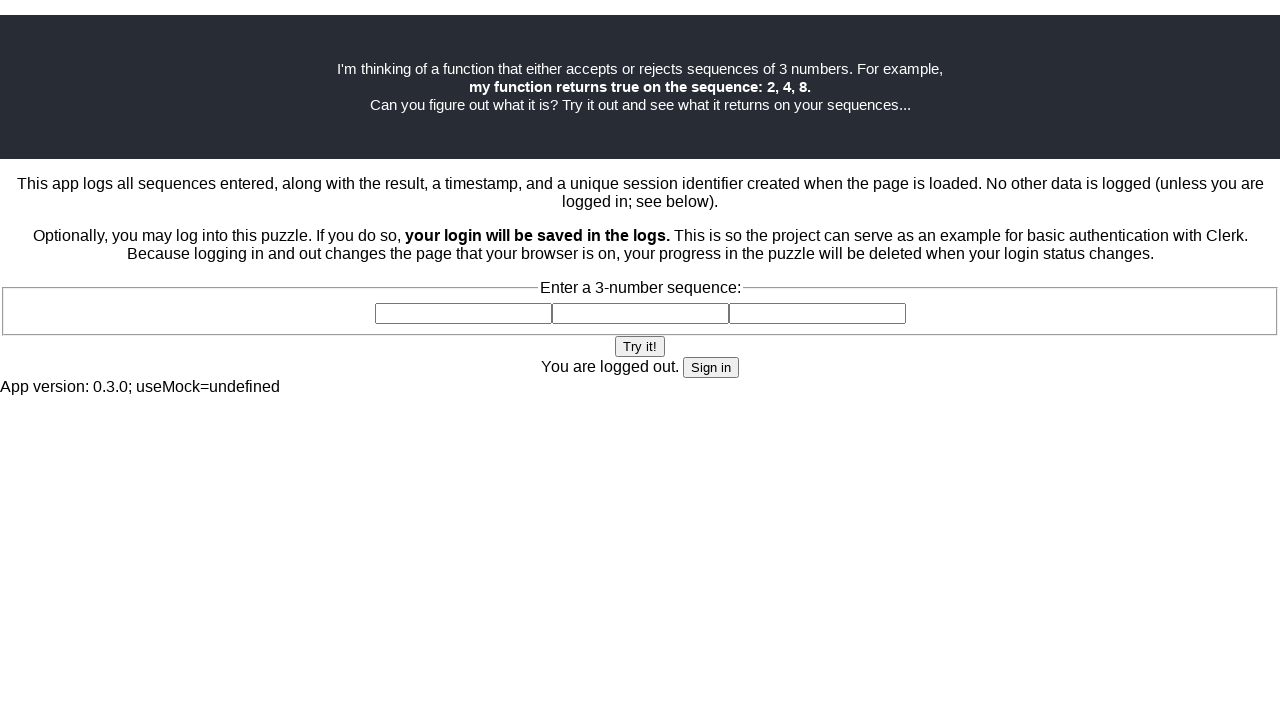

Retrieved all input fields in new-round section
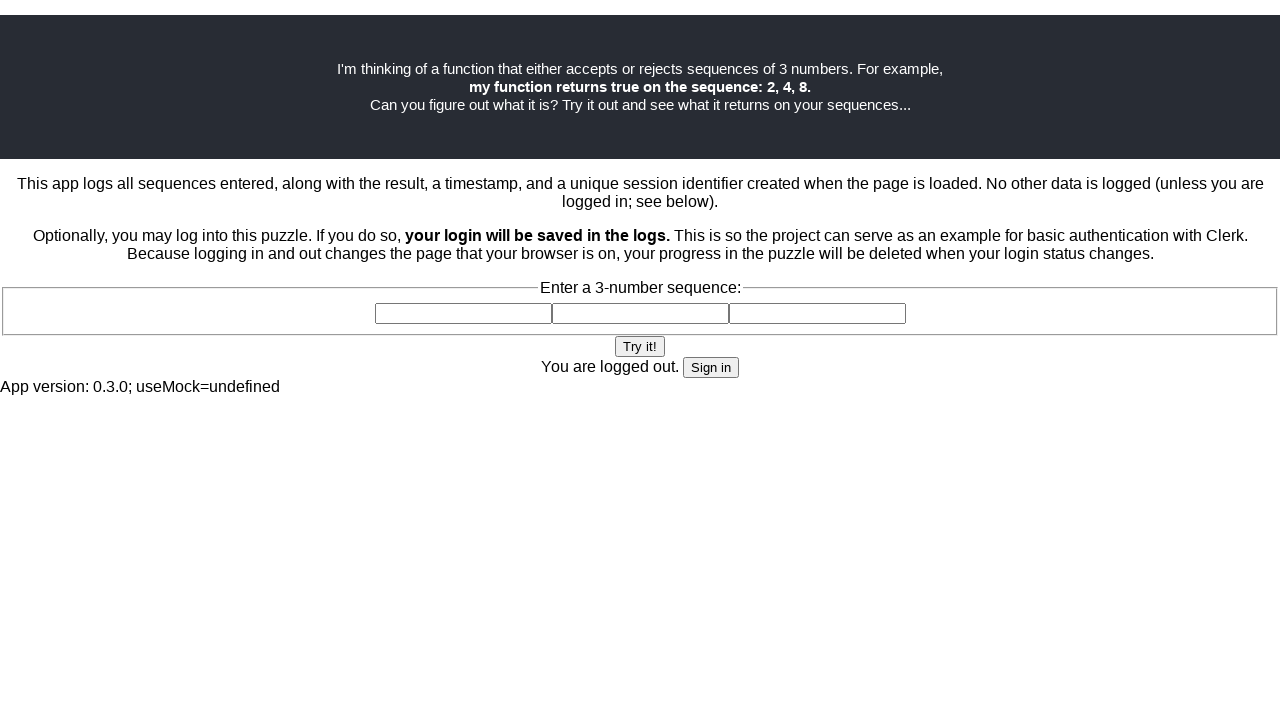

Filled input field with value 1 on .new-round input >> nth=0
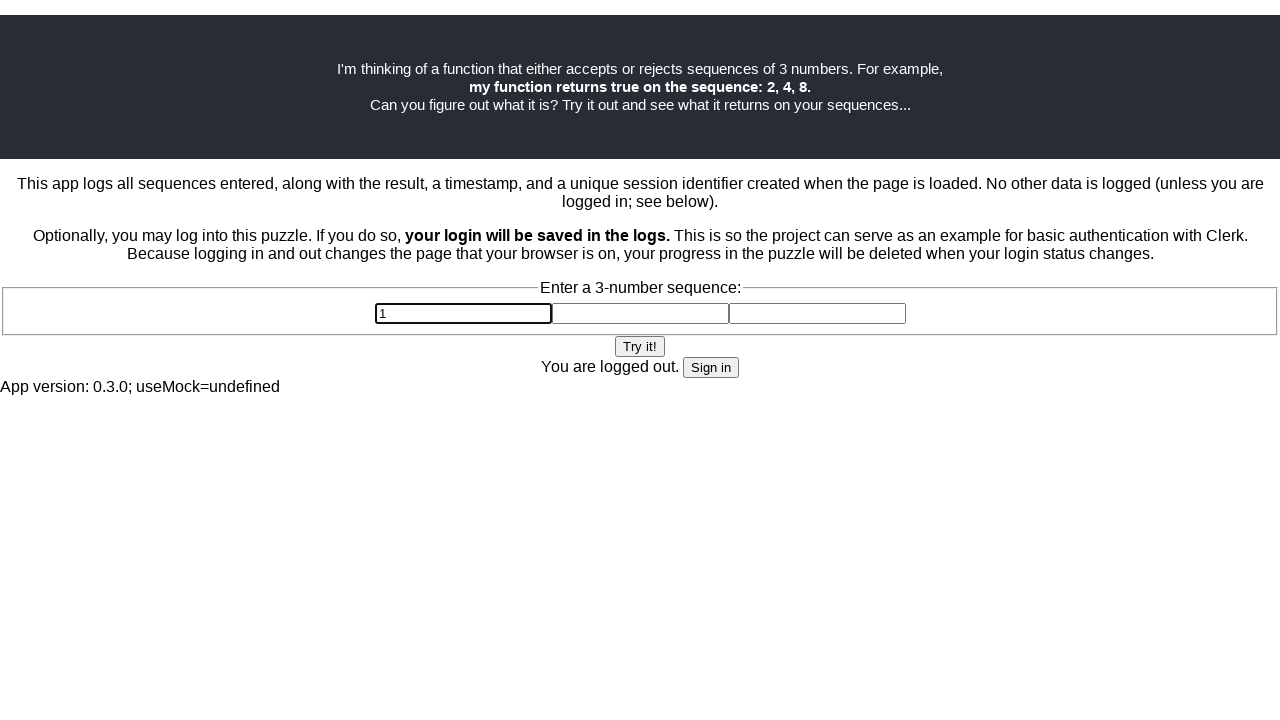

Filled input field with value 2 on .new-round input >> nth=1
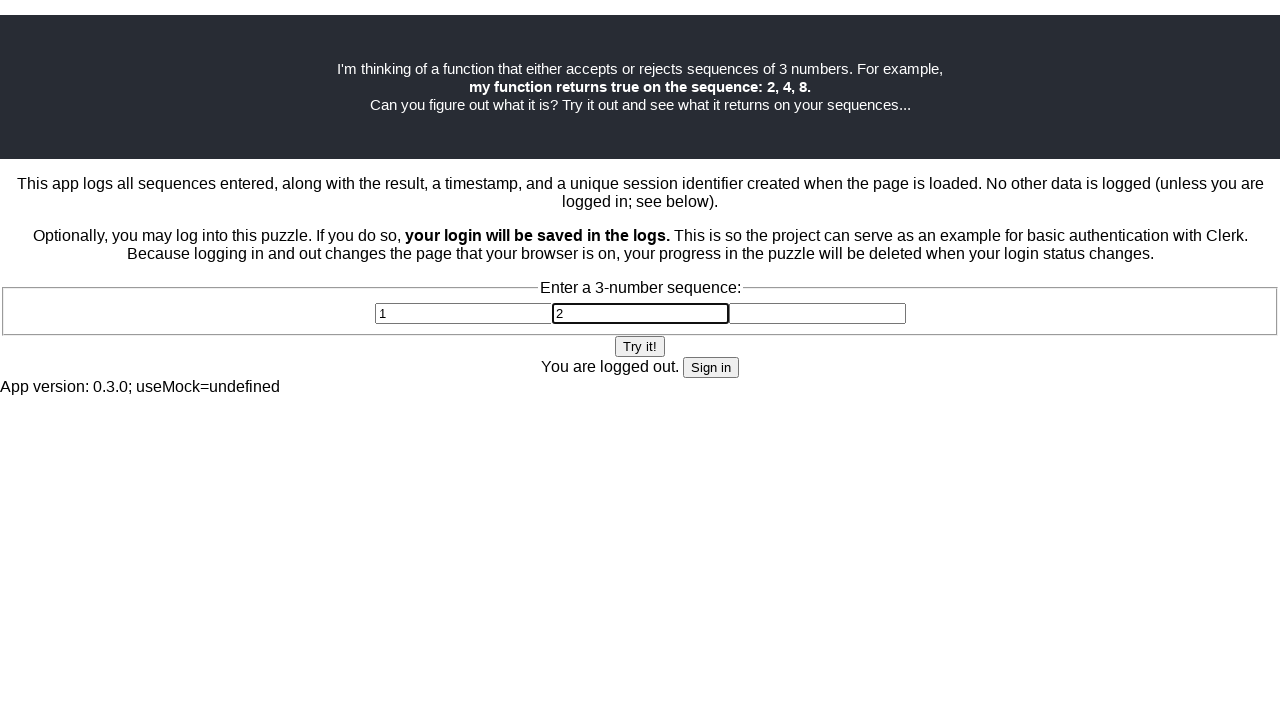

Filled input field with value 3 on .new-round input >> nth=2
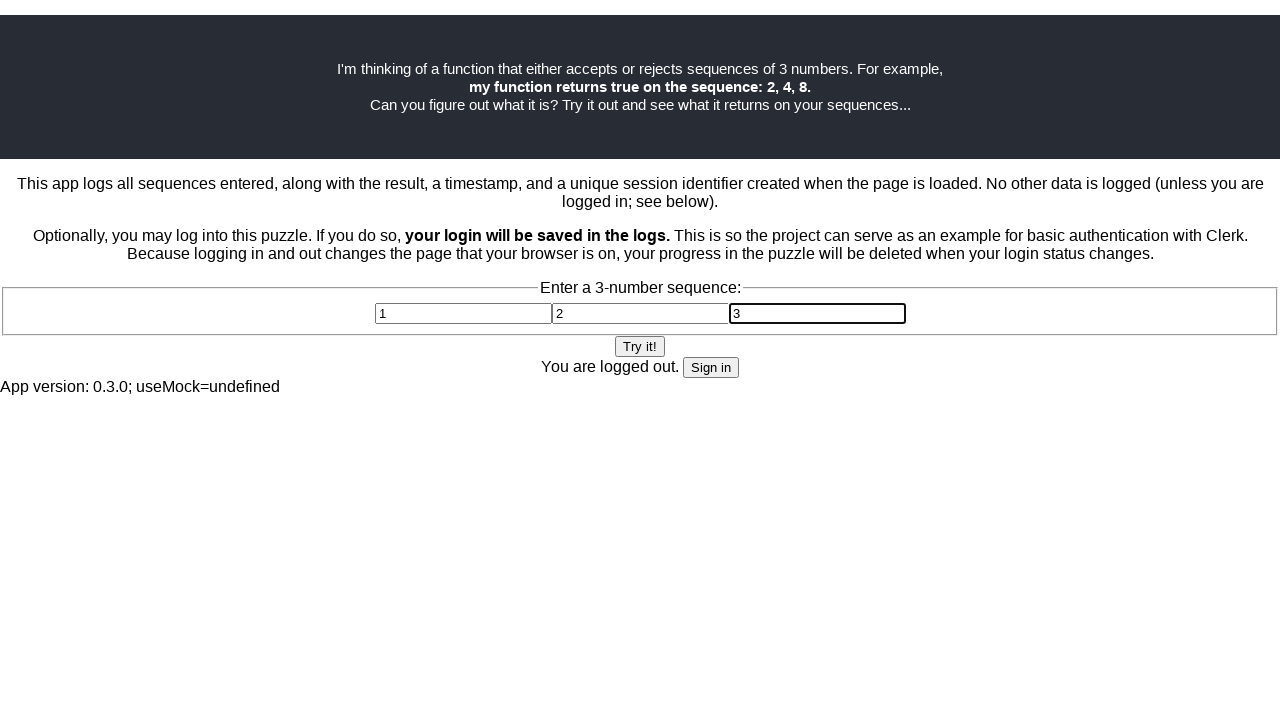

Clicked submit button to submit guess (1, 2, 3) at (640, 346) on .new-round button
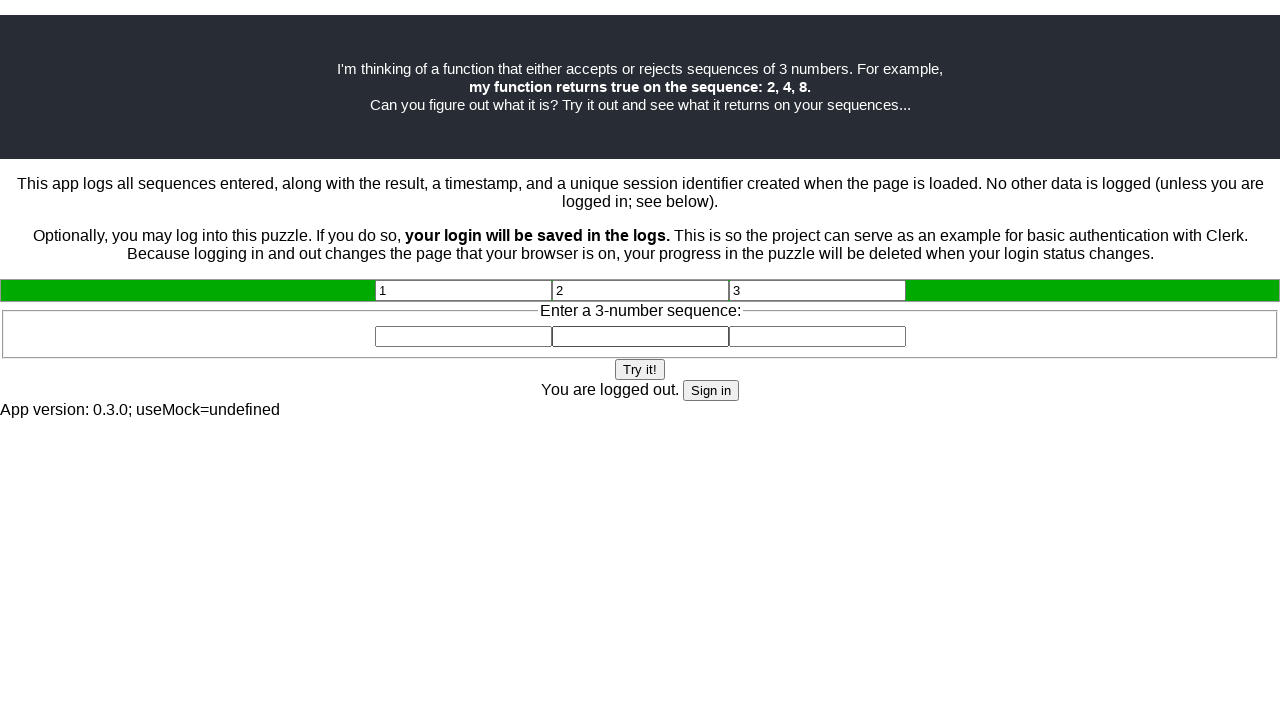

Waited for success container with correct guess to appear
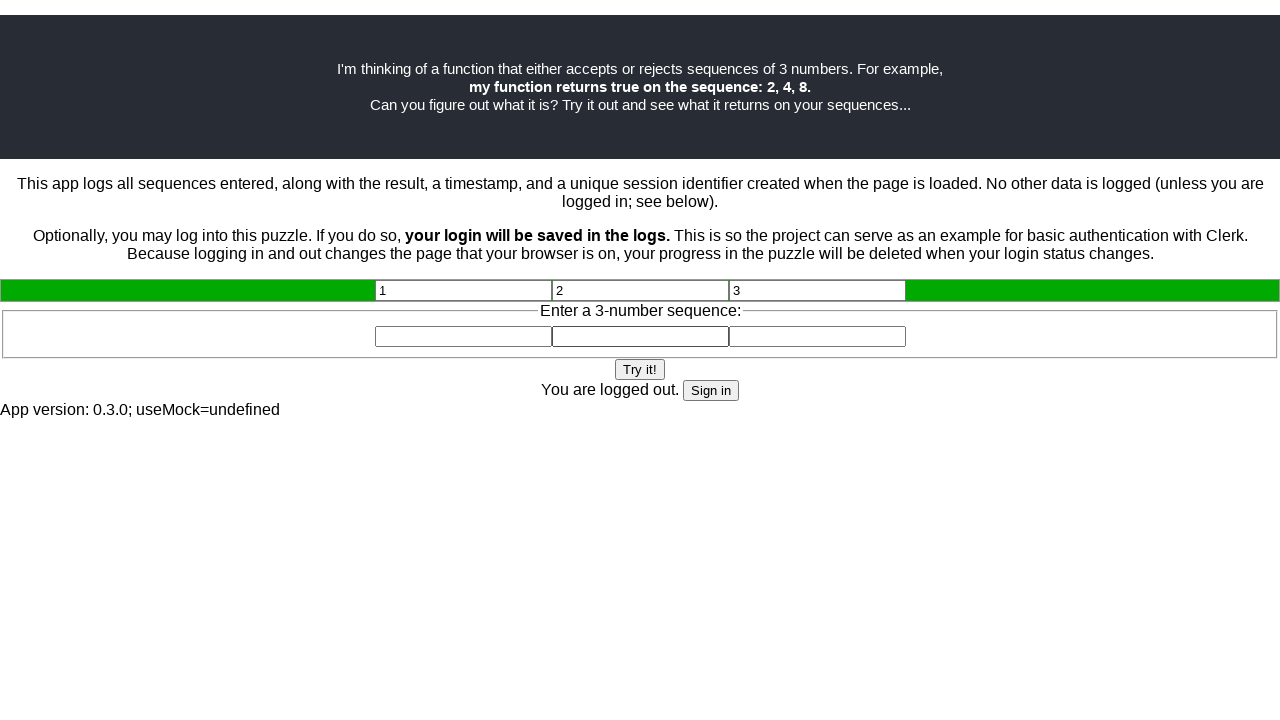

Retrieved input fields from success container
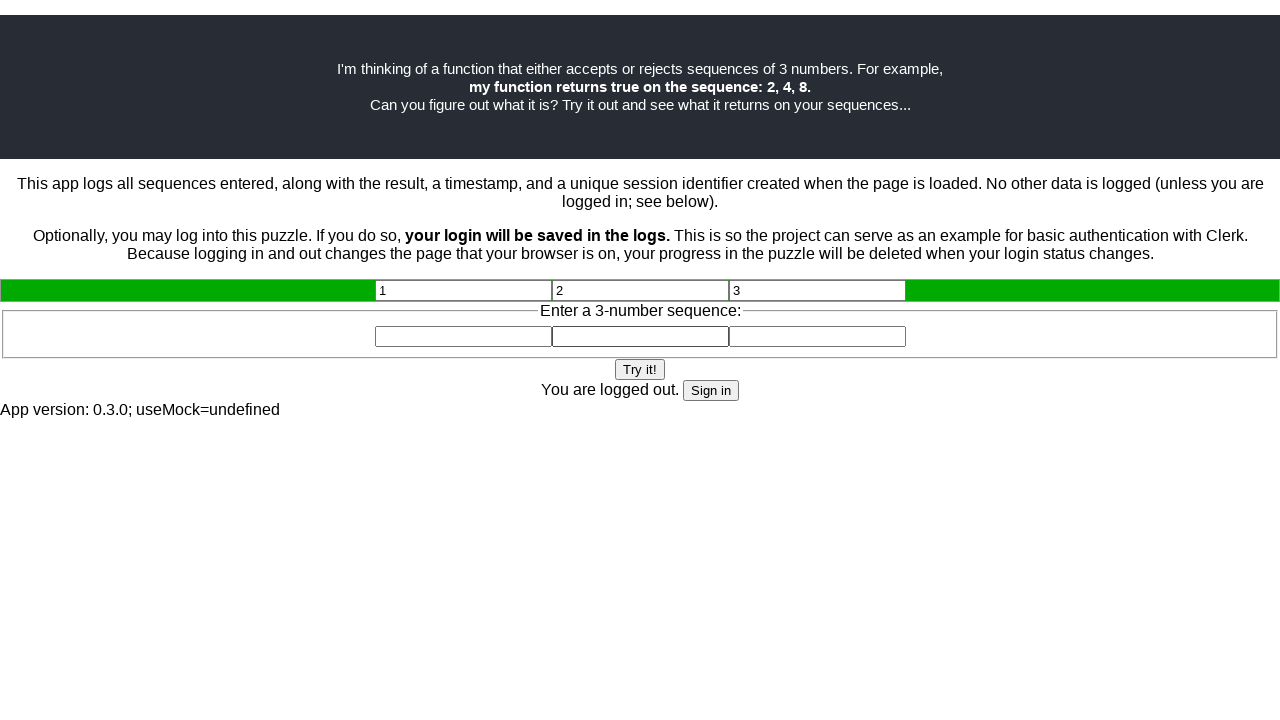

Verified success container has exactly 3 input fields
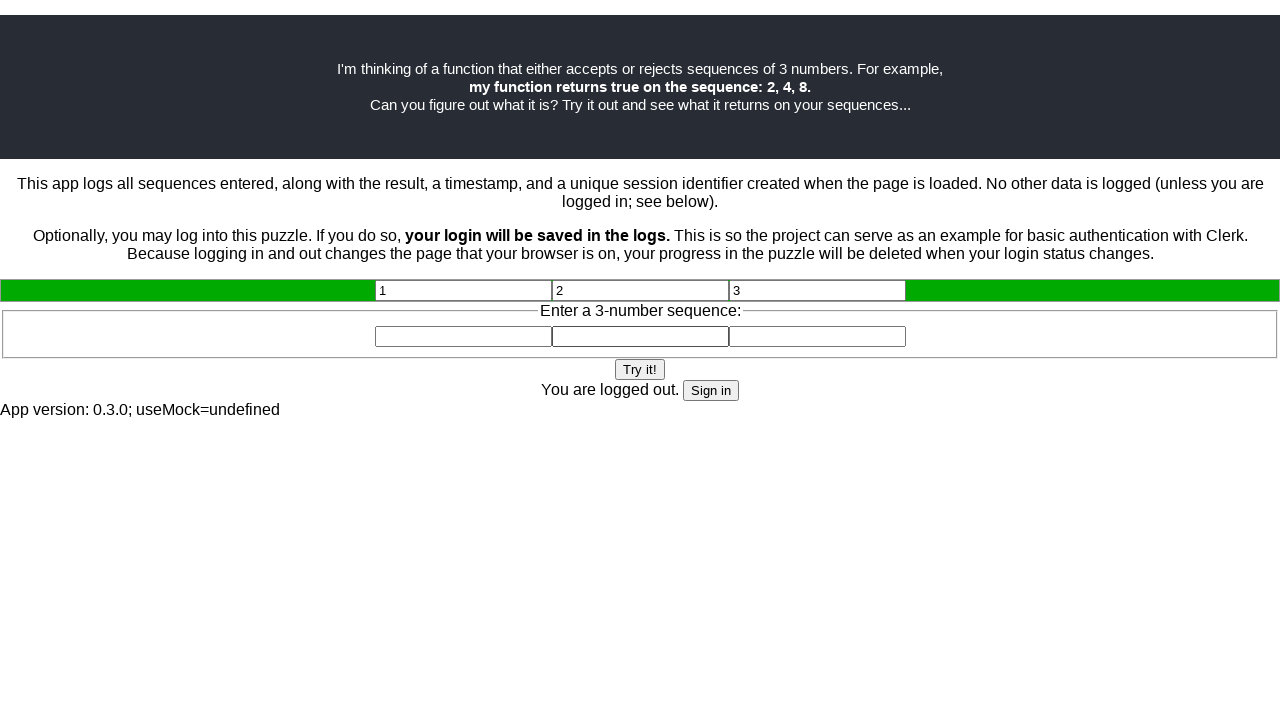

Verified first input field has correct value '1'
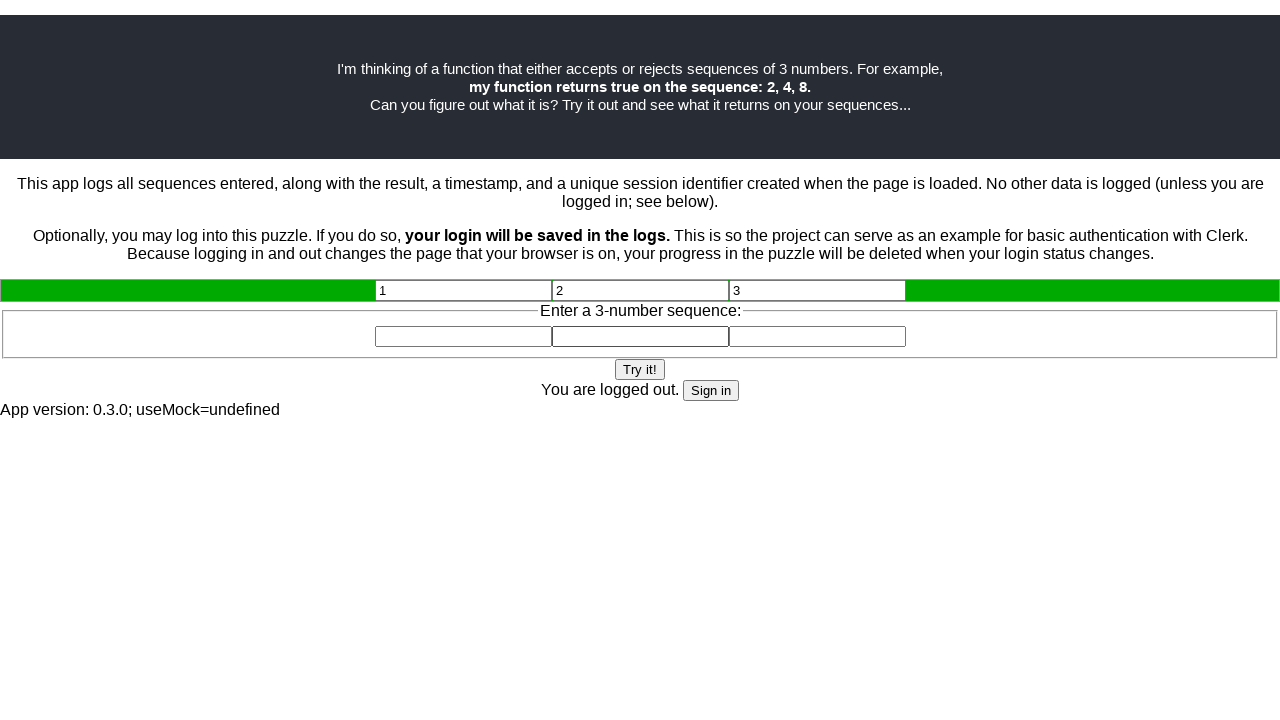

Verified second input field has correct value '2'
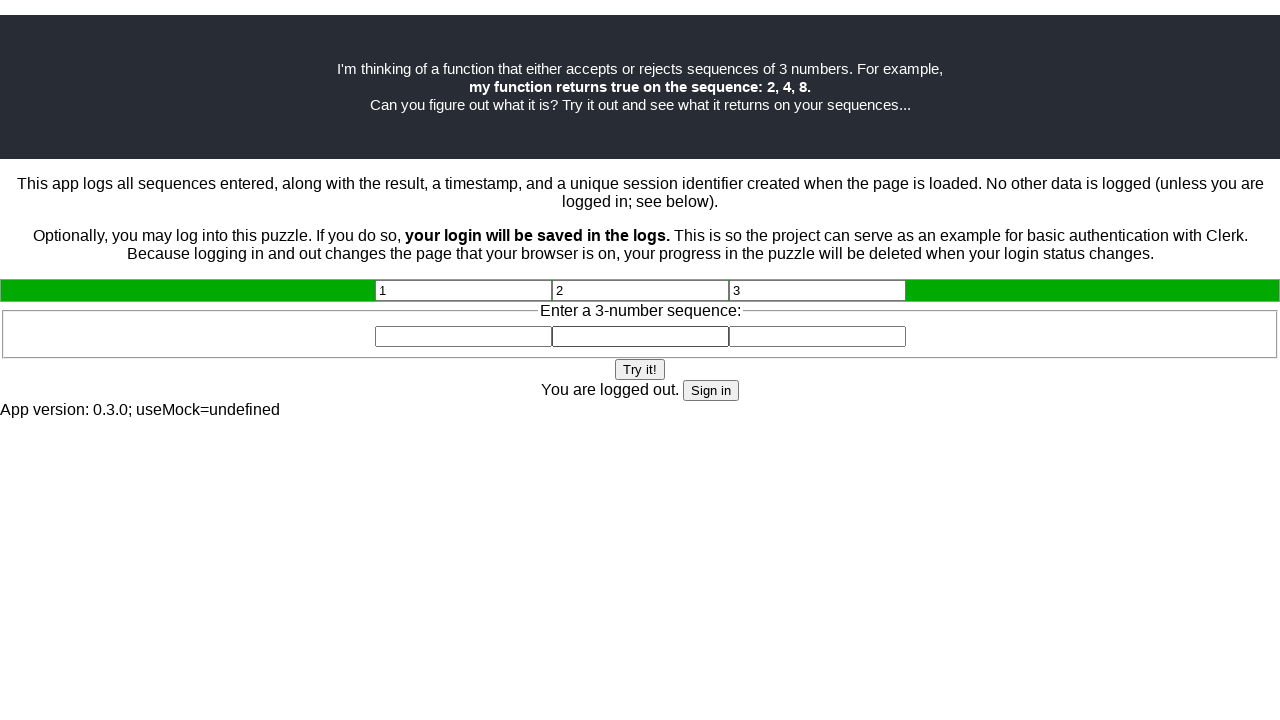

Verified third input field has correct value '3'
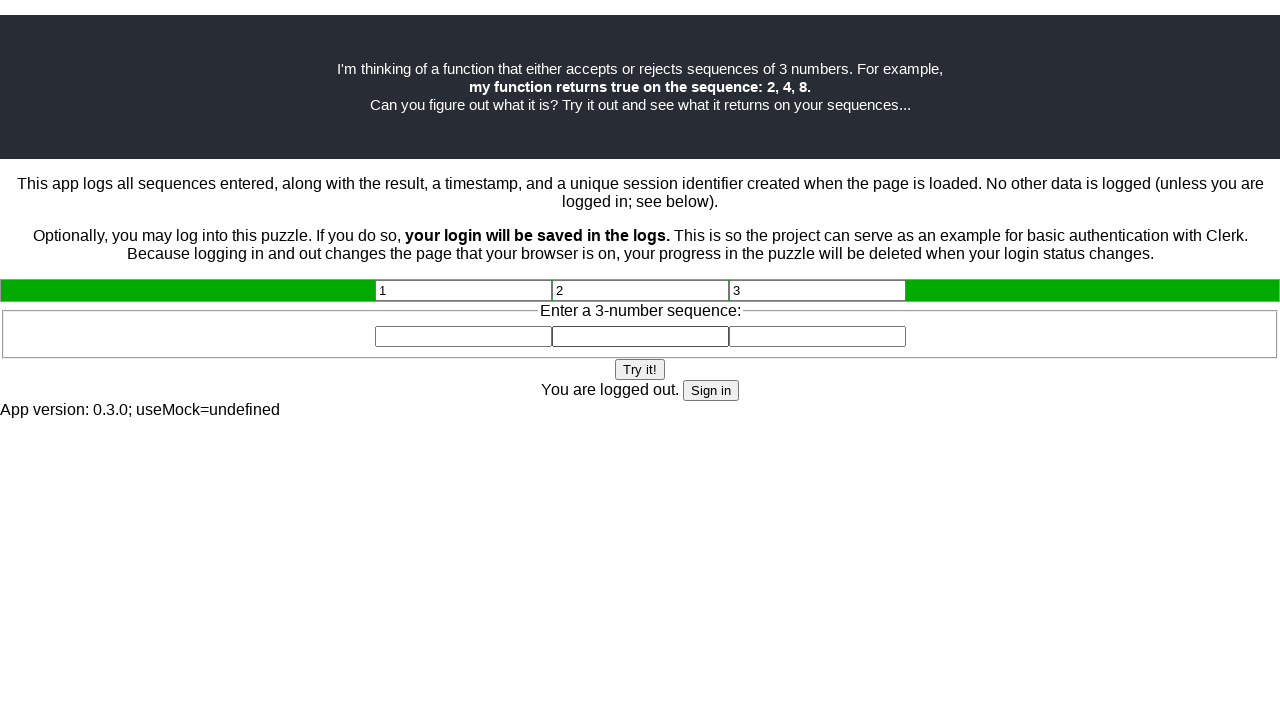

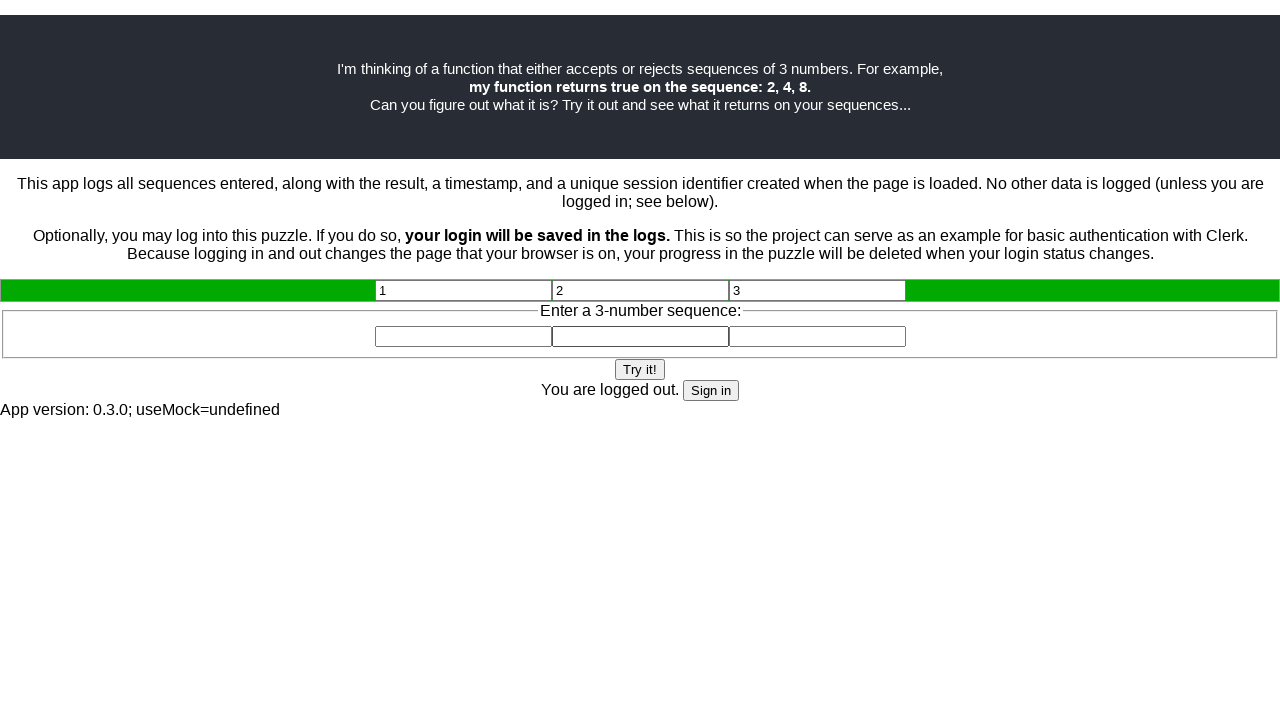